Tests scrolling to elements and filling form fields on a scroll demo page by entering a name and date into input fields

Starting URL: https://formy-project.herokuapp.com/scroll

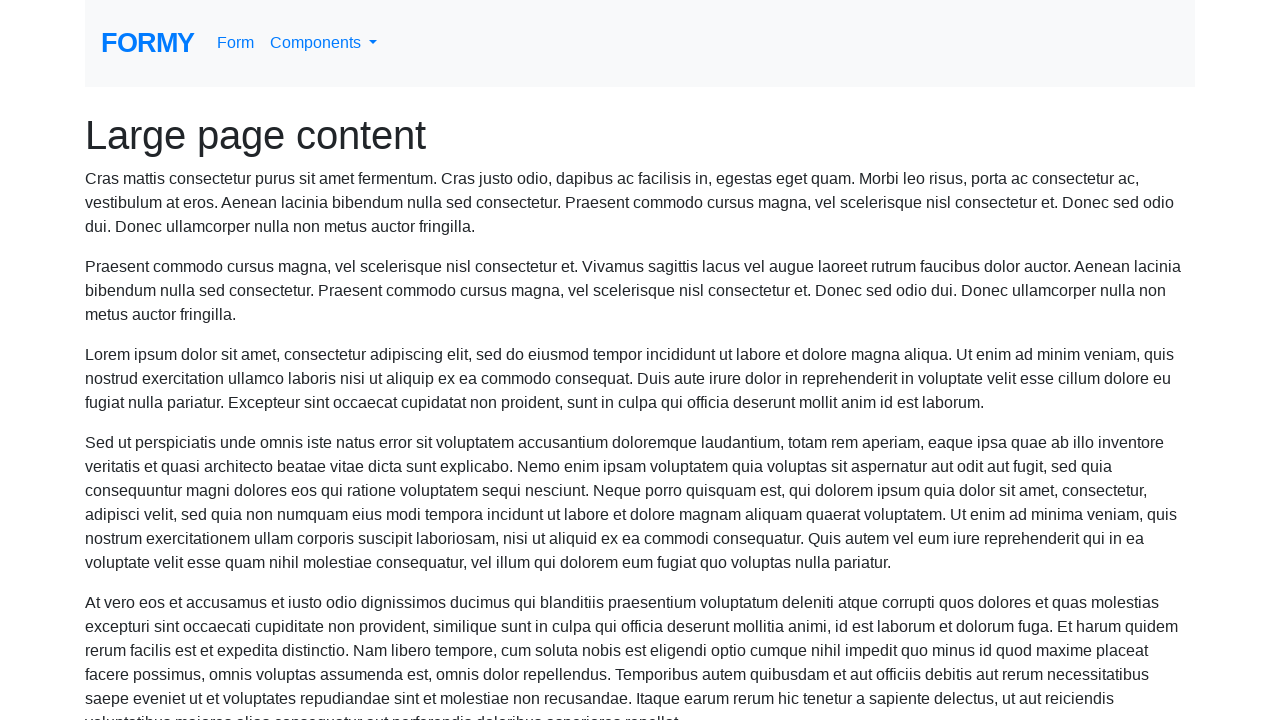

Located name input field
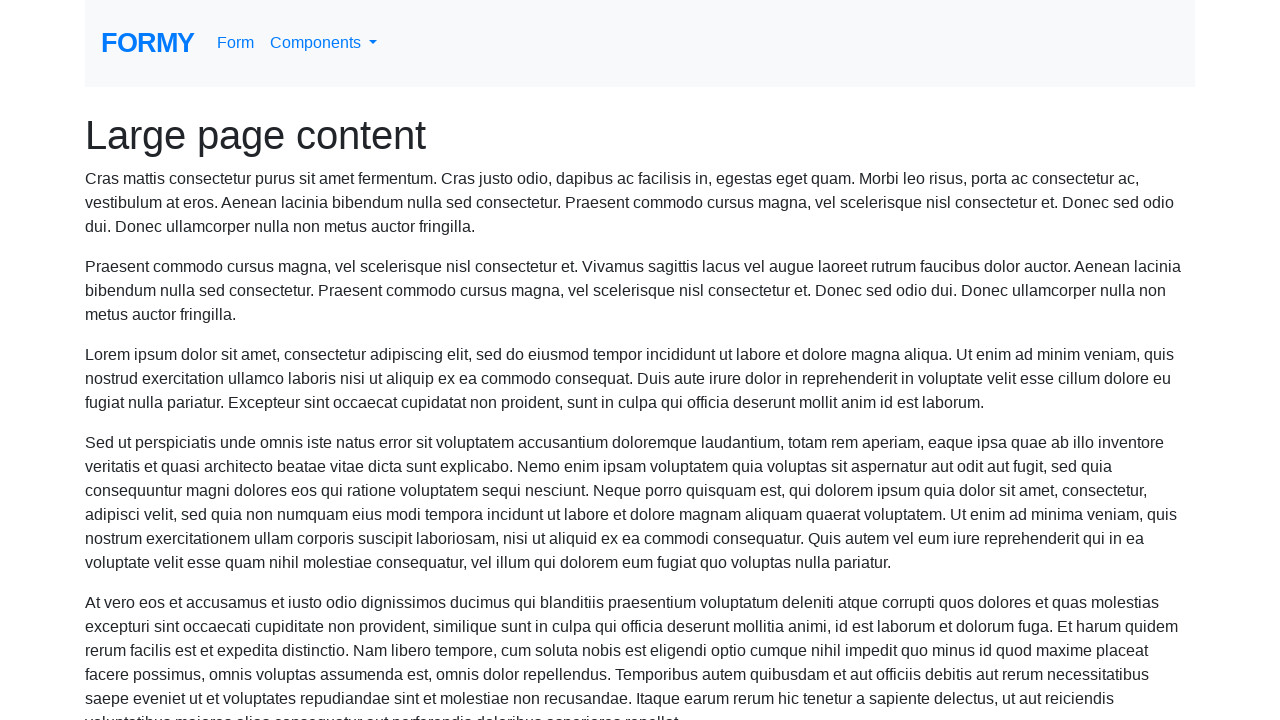

Scrolled name field into view
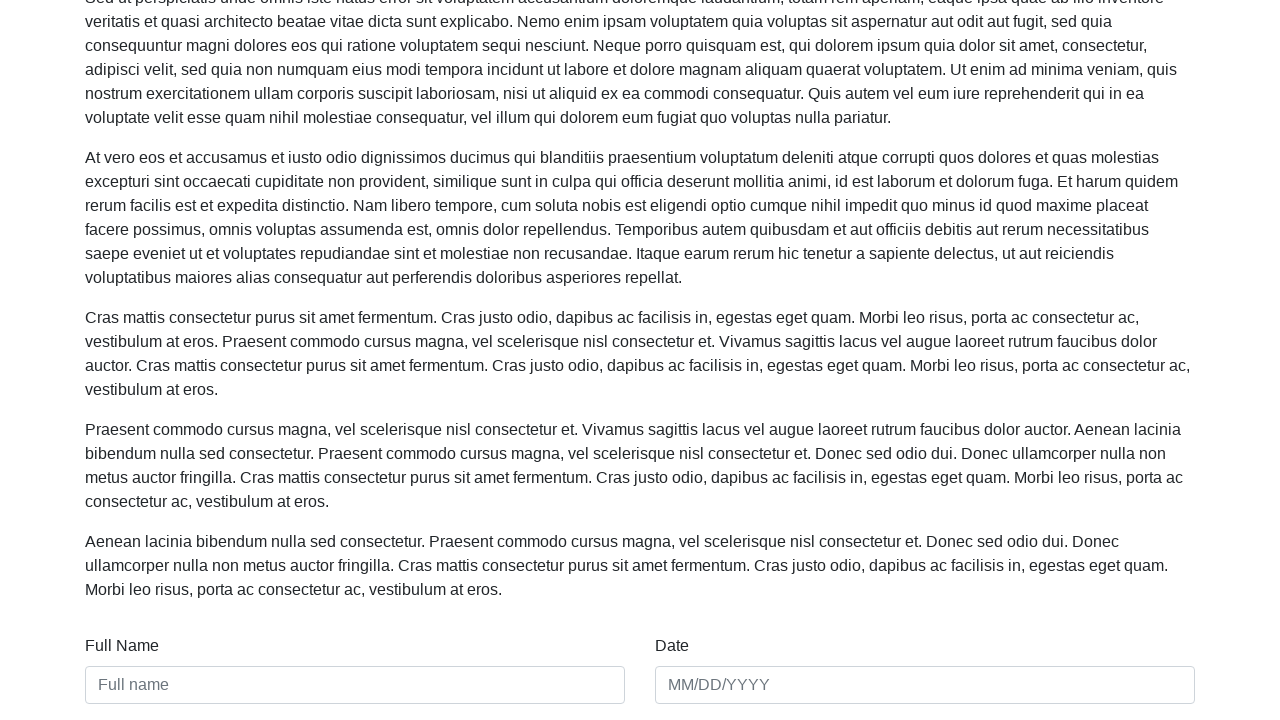

Filled name field with 'Maria Rodriguez' on #name
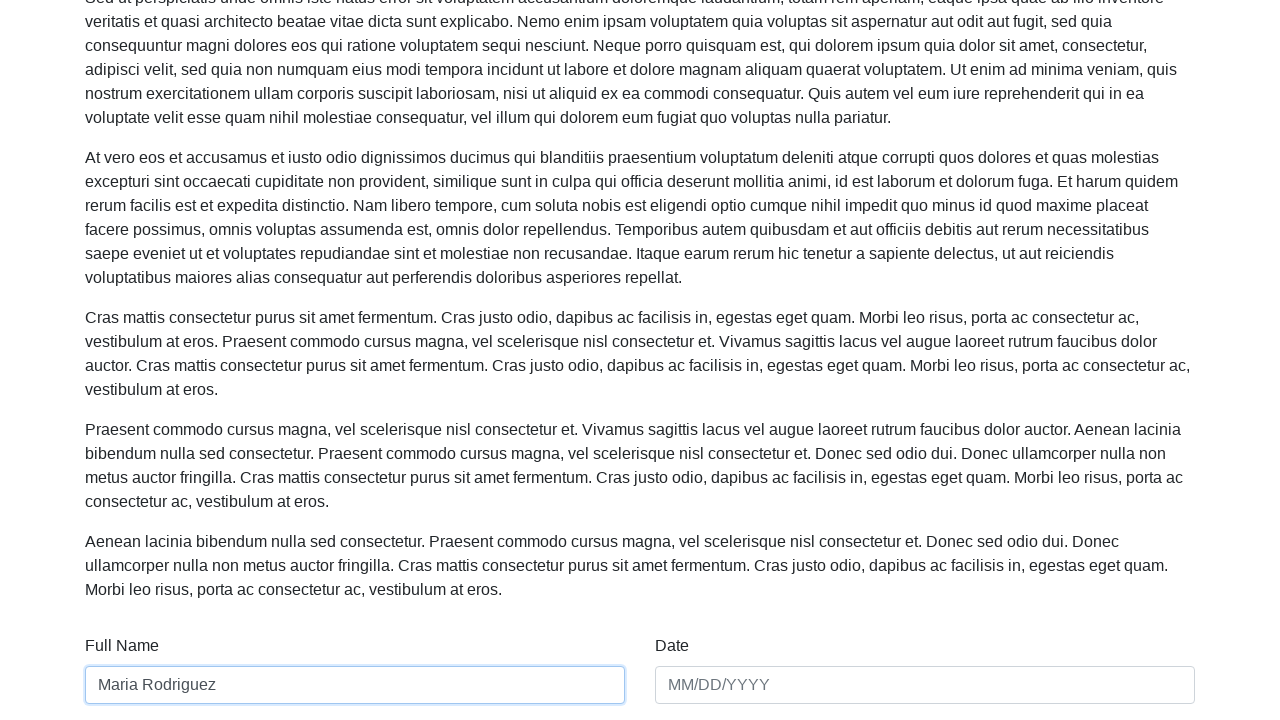

Located date input field
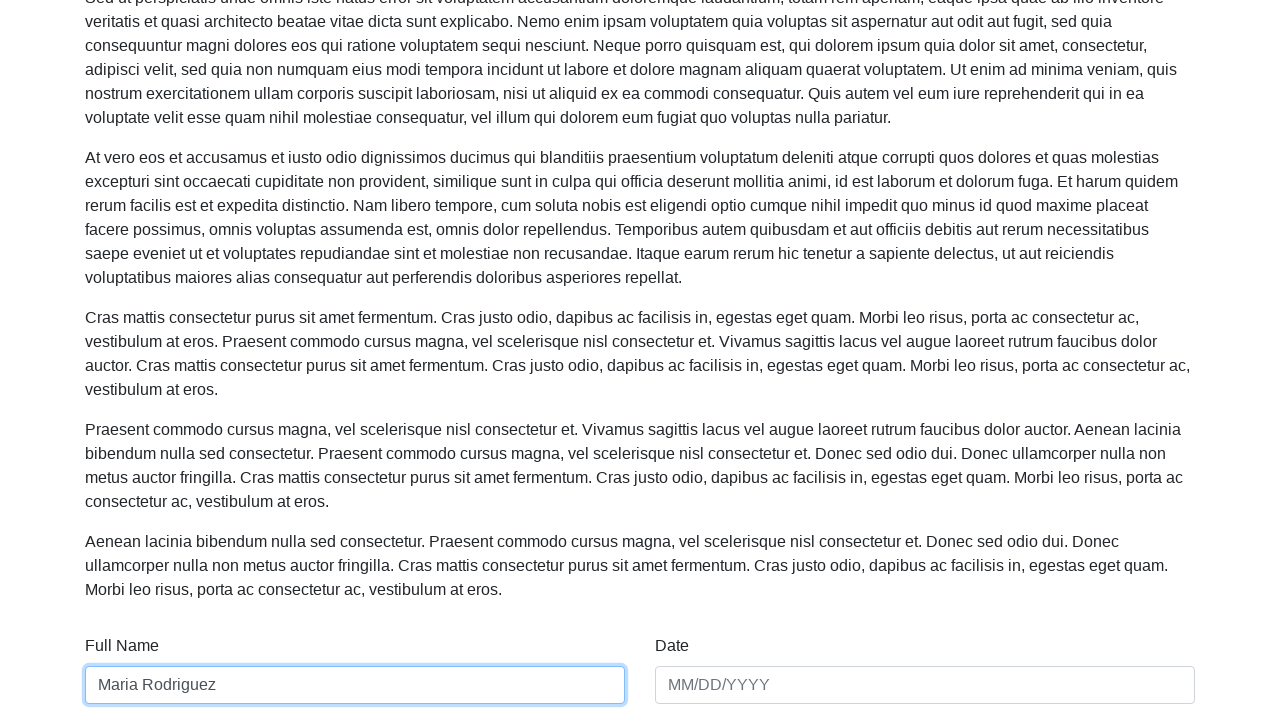

Scrolled date field into view
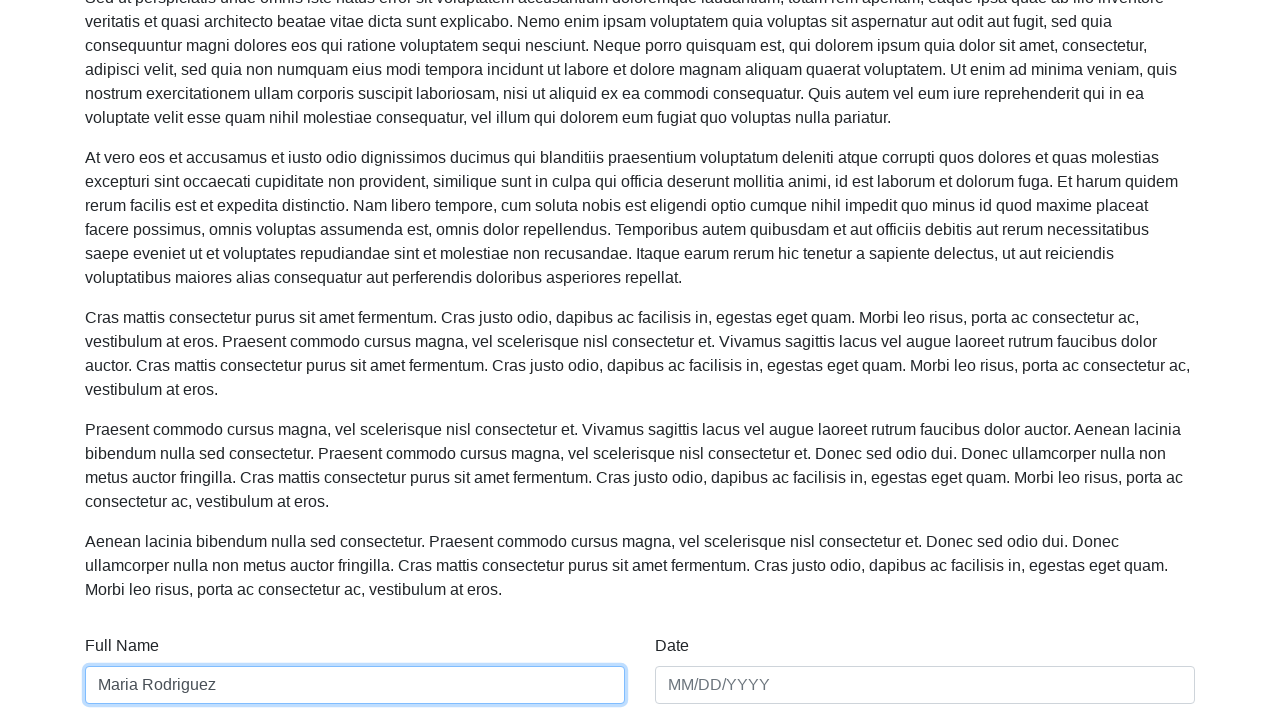

Filled date field with '03/15/1992' on #date
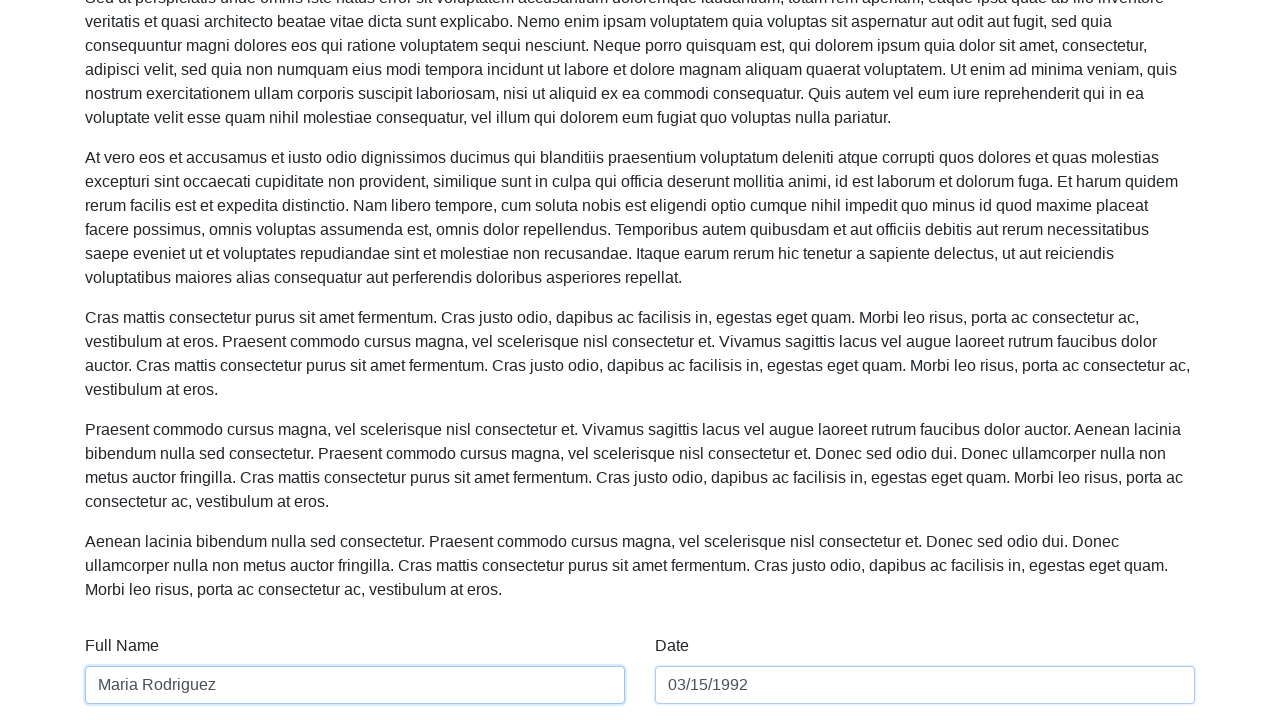

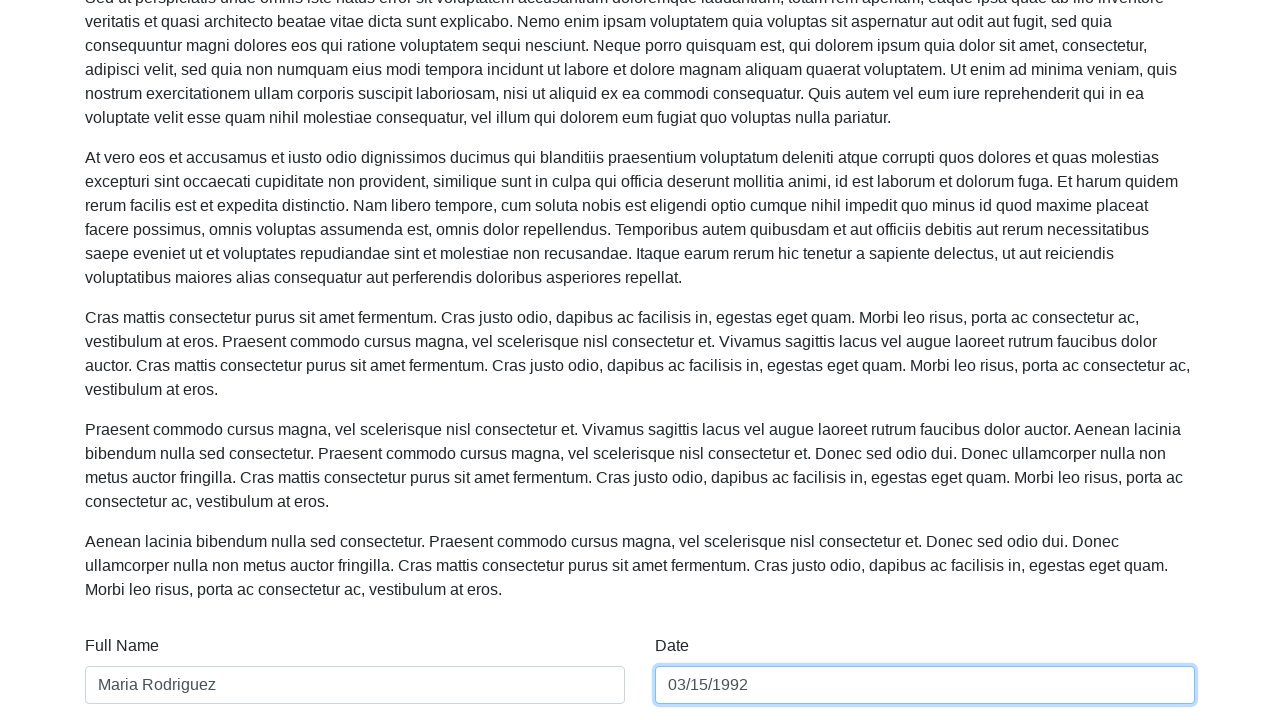